Tests the text box form on DemoQA by clicking on Elements card, then Text Box menu item, filling in personal information fields, and verifying the submitted data is displayed correctly

Starting URL: https://demoqa.com

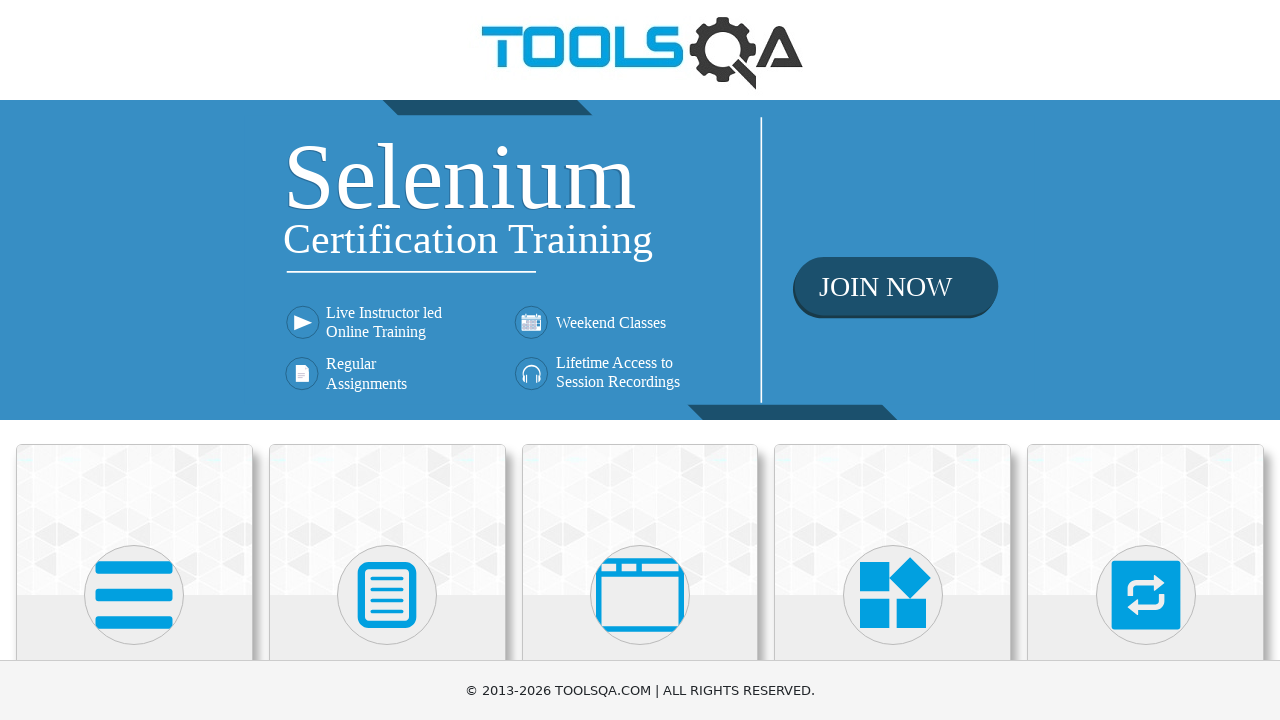

Navigated to DemoQA homepage
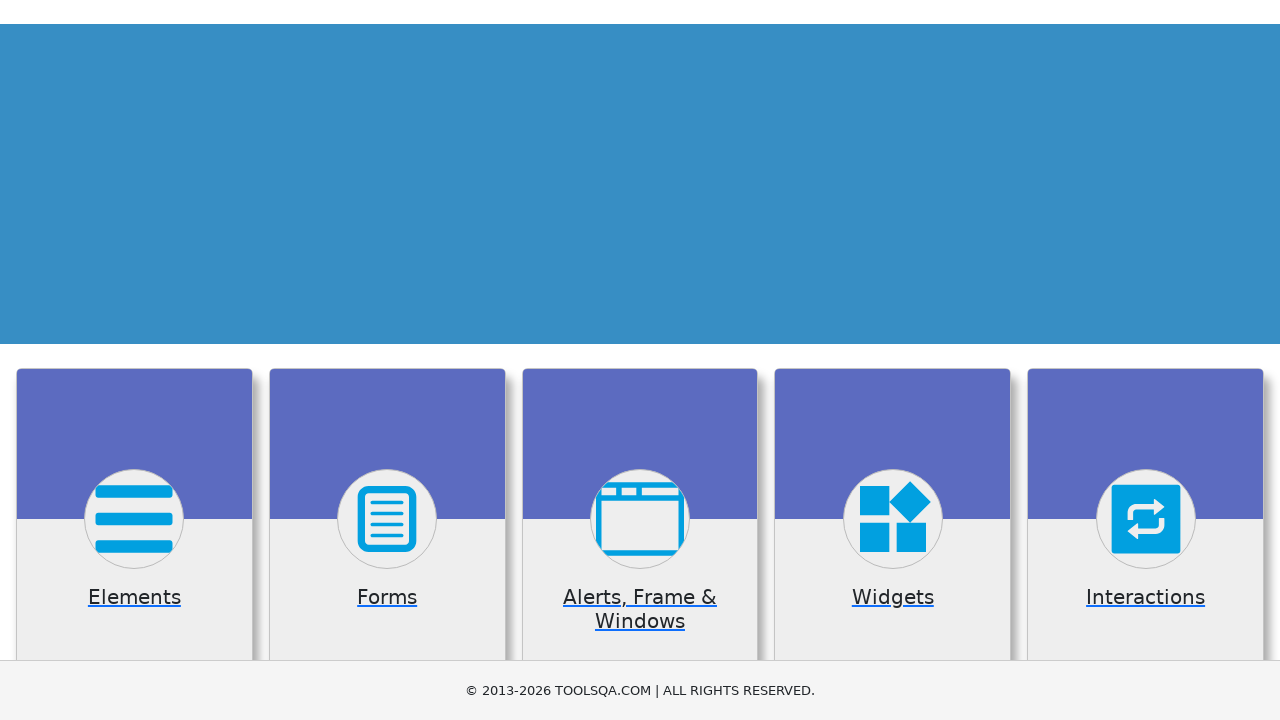

Clicked on Elements card at (134, 520) on div.card.mt-4.top-card >> nth=0
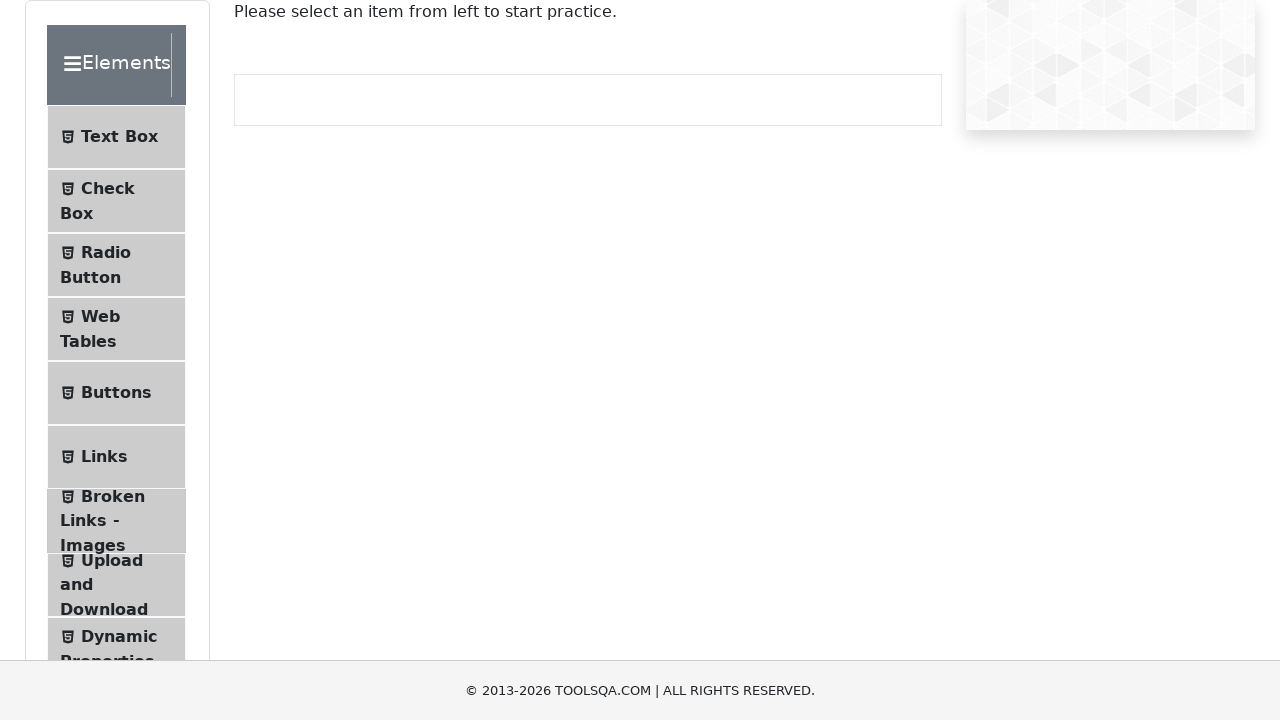

Clicked on Text Box menu item at (119, 137) on li#item-0 >> text=Text Box
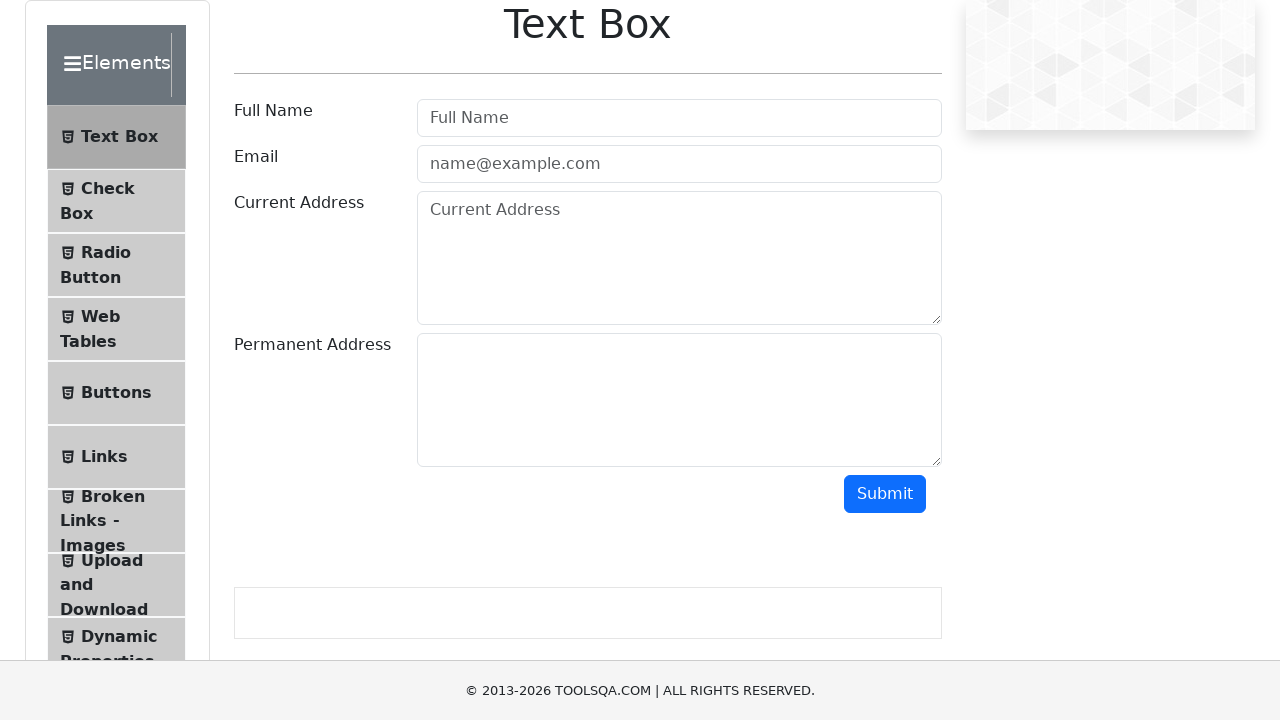

Filled Full Name field with 'Jane Doe' on input[placeholder='Full Name']
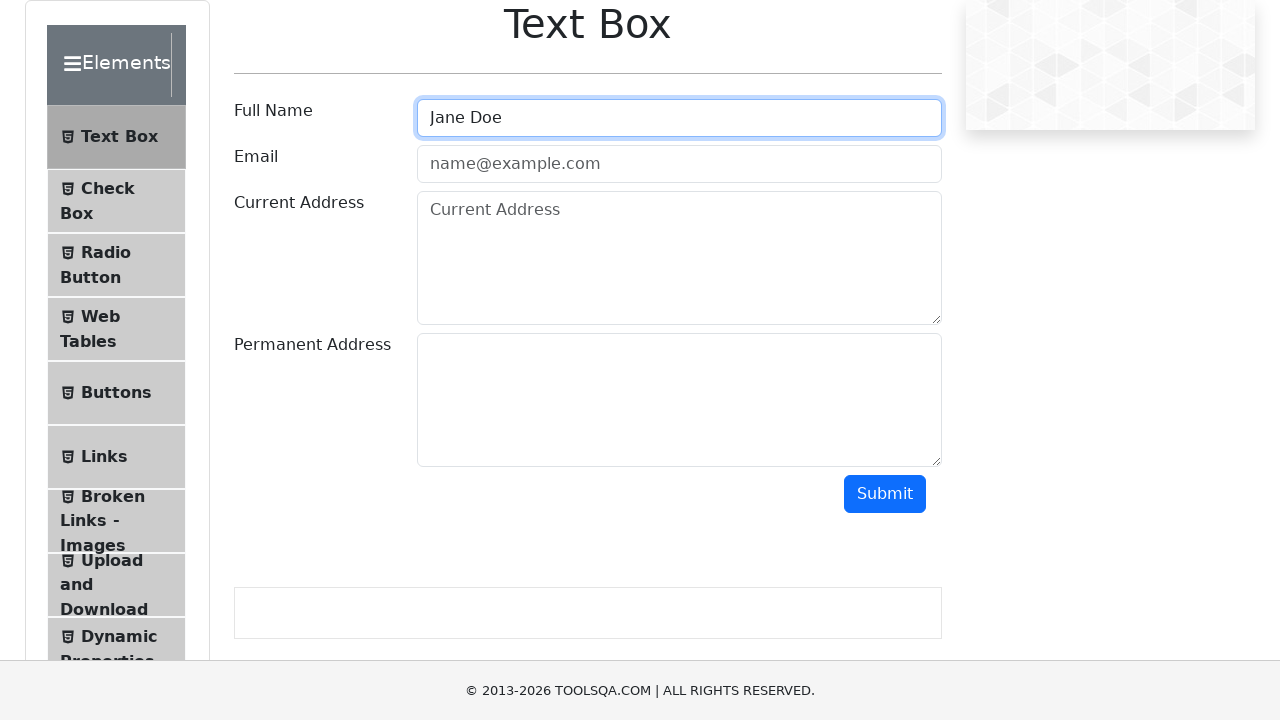

Filled Email field with 'janedoe@yahoo.com' on input#userEmail
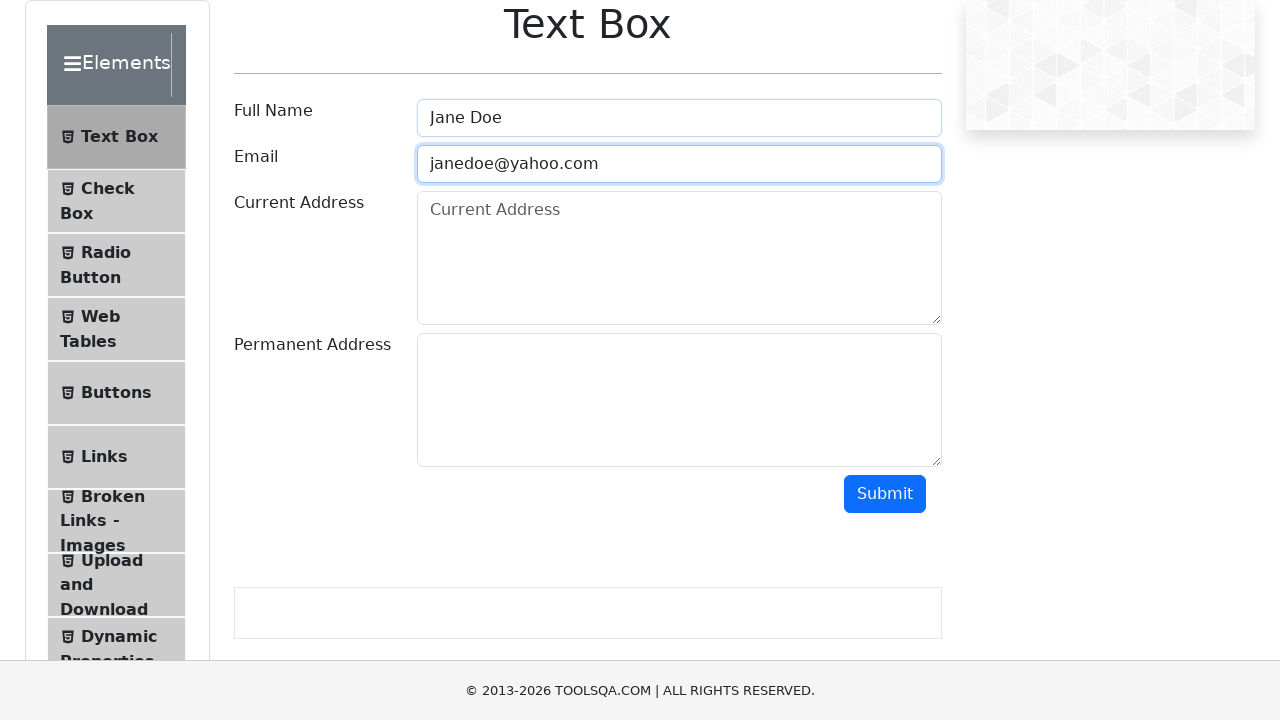

Filled Current Address field with 'Pushkin's street, Kolotushkin's house' on textarea#currentAddress
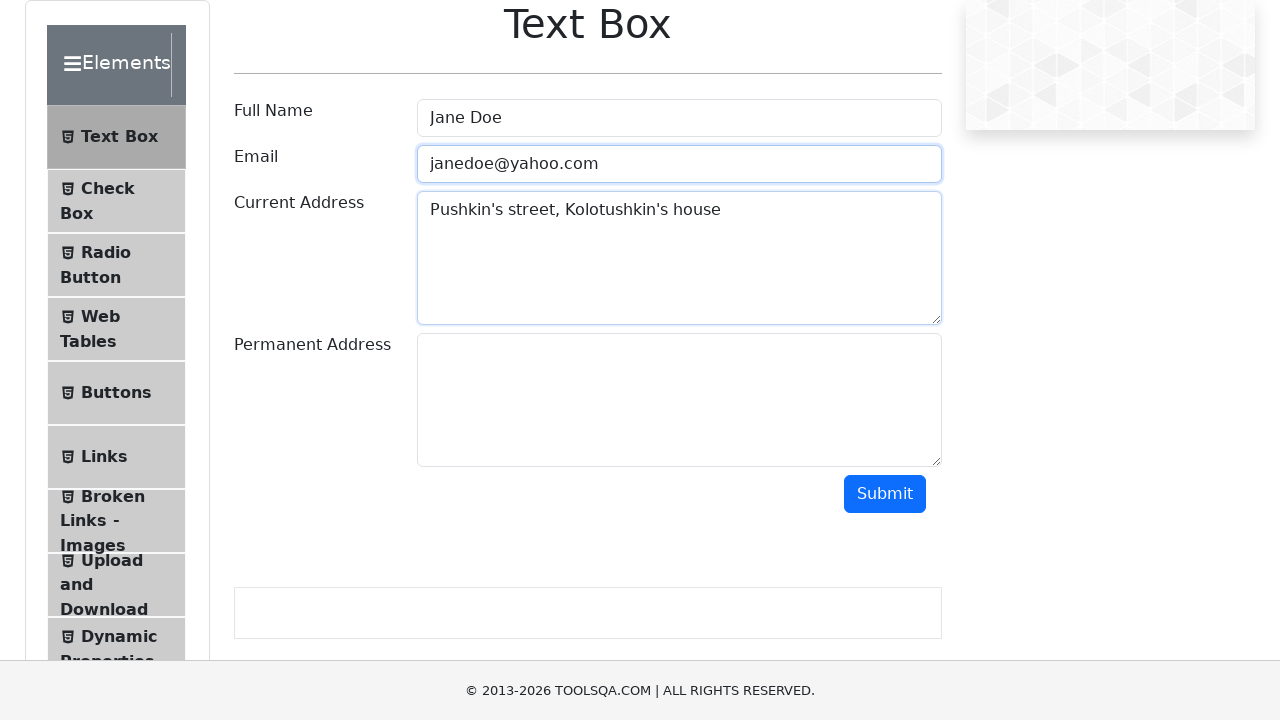

Filled Permanent Address field with 'Same as current' on textarea#permanentAddress
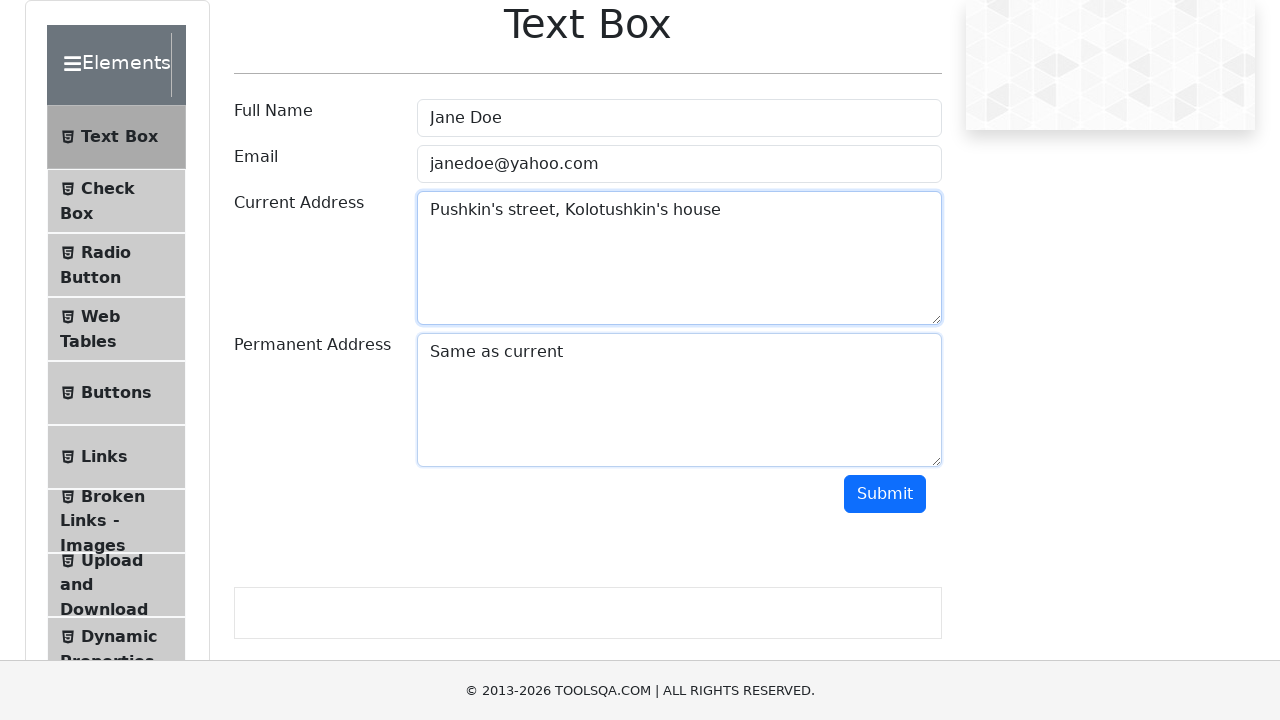

Scrolled submit button into view
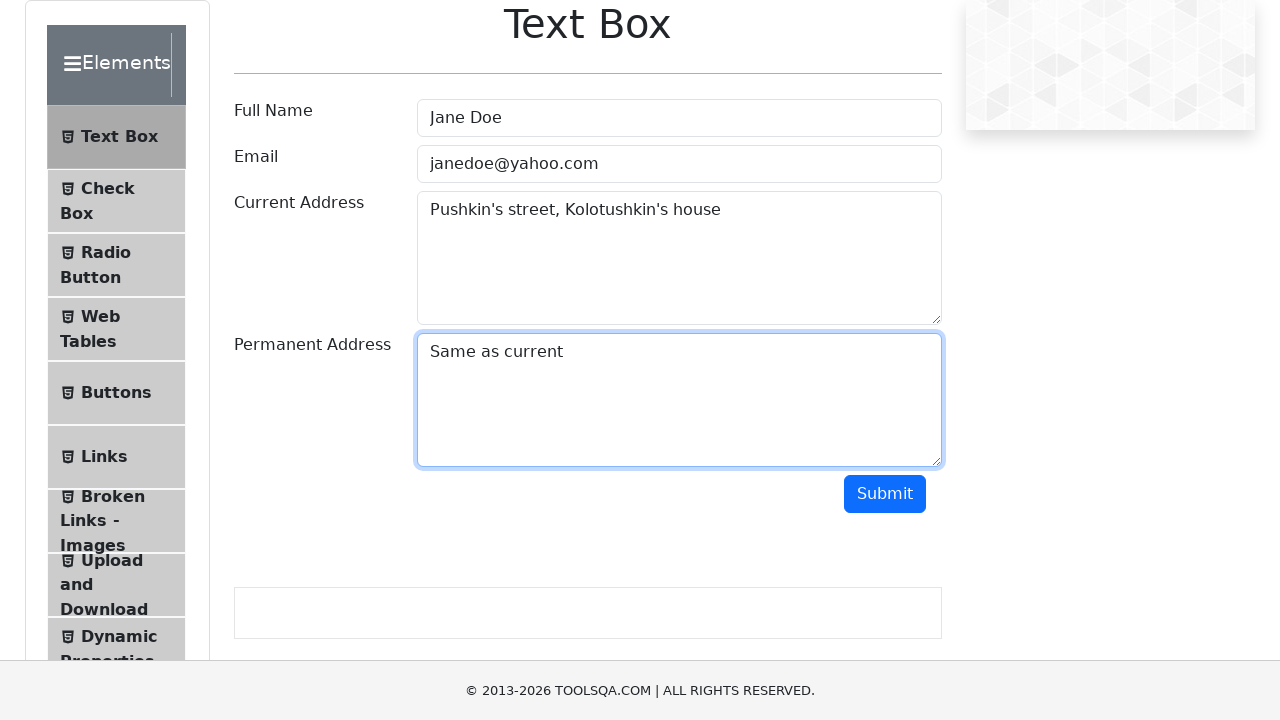

Clicked submit button at (885, 494) on button#submit
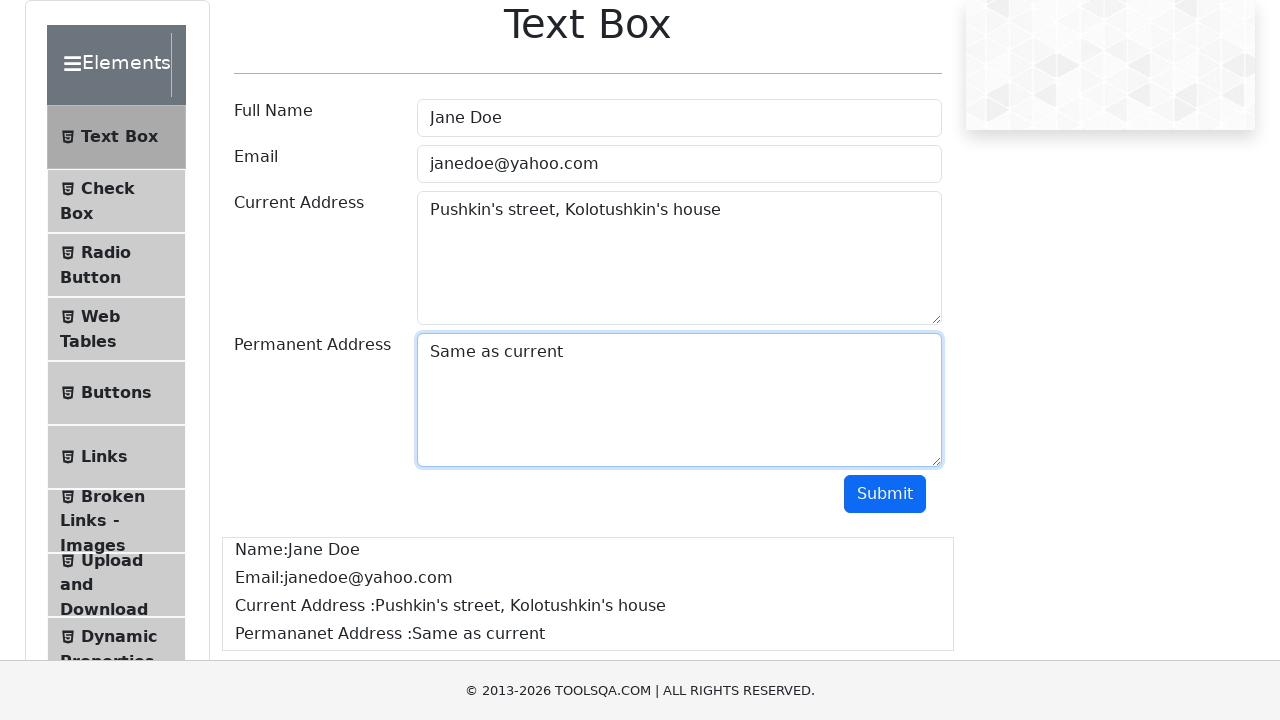

Name result field appeared
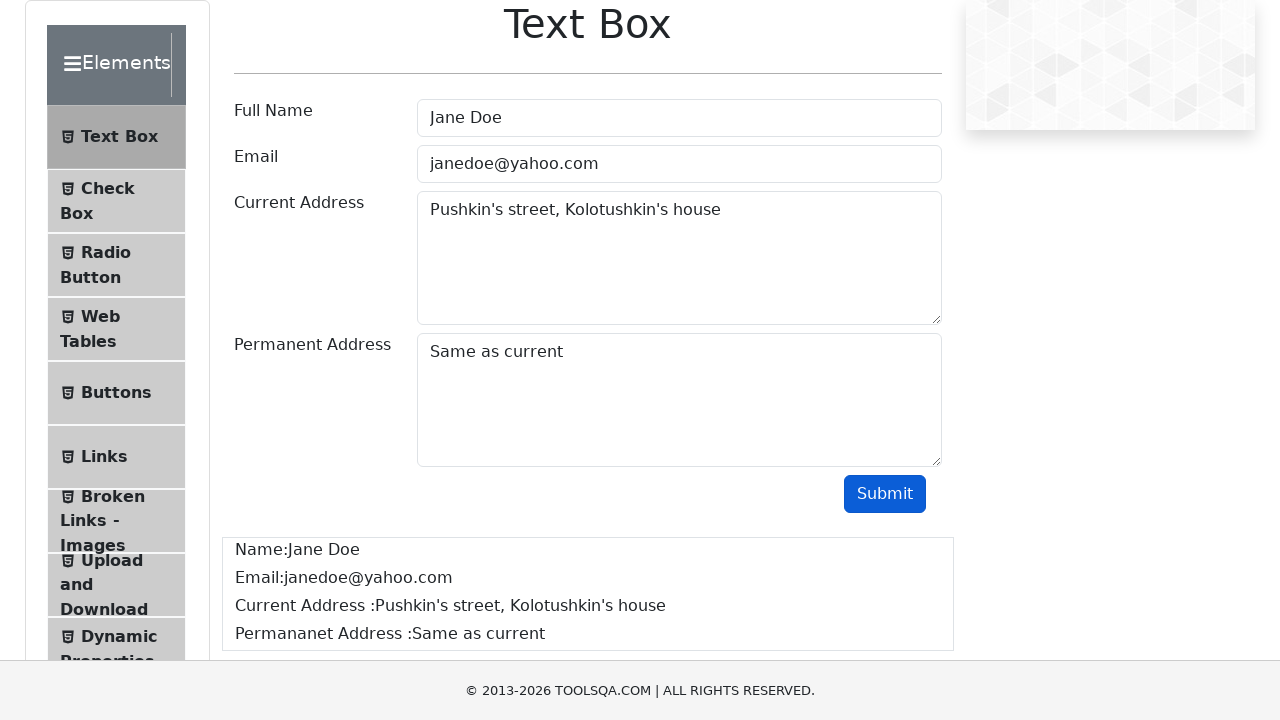

Email result field appeared
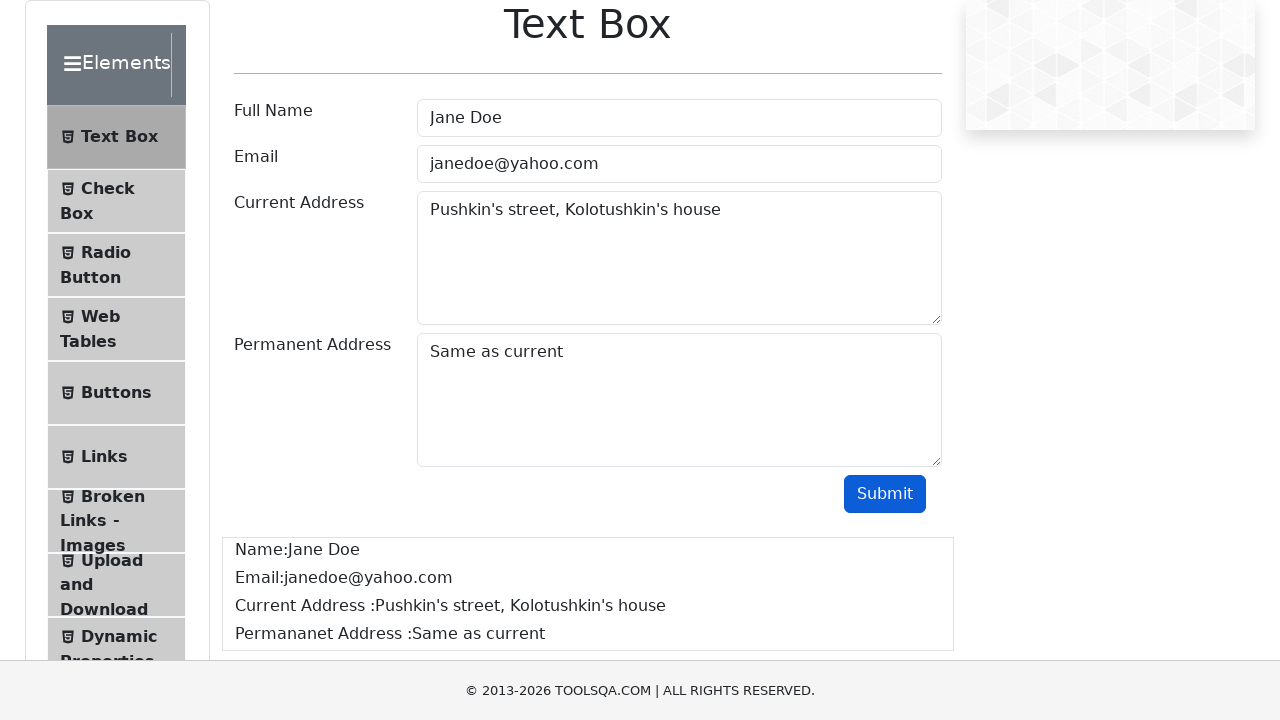

Current Address result field appeared
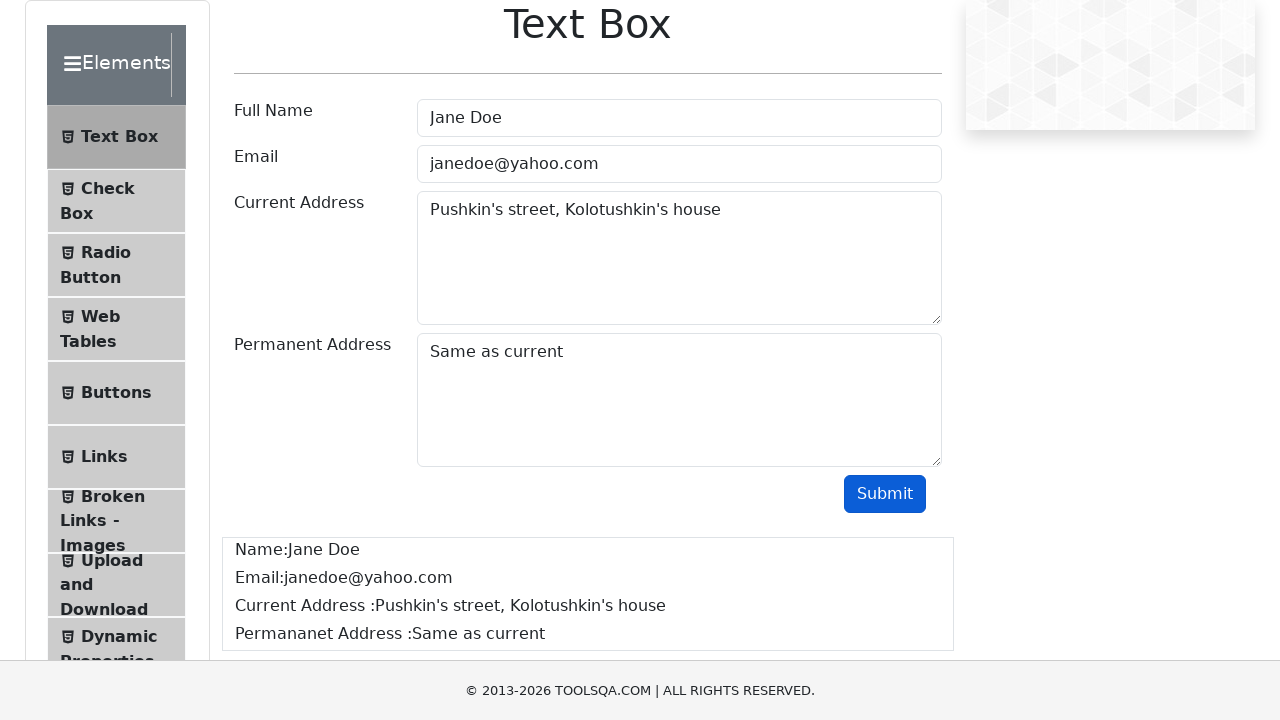

Permanent Address result field appeared
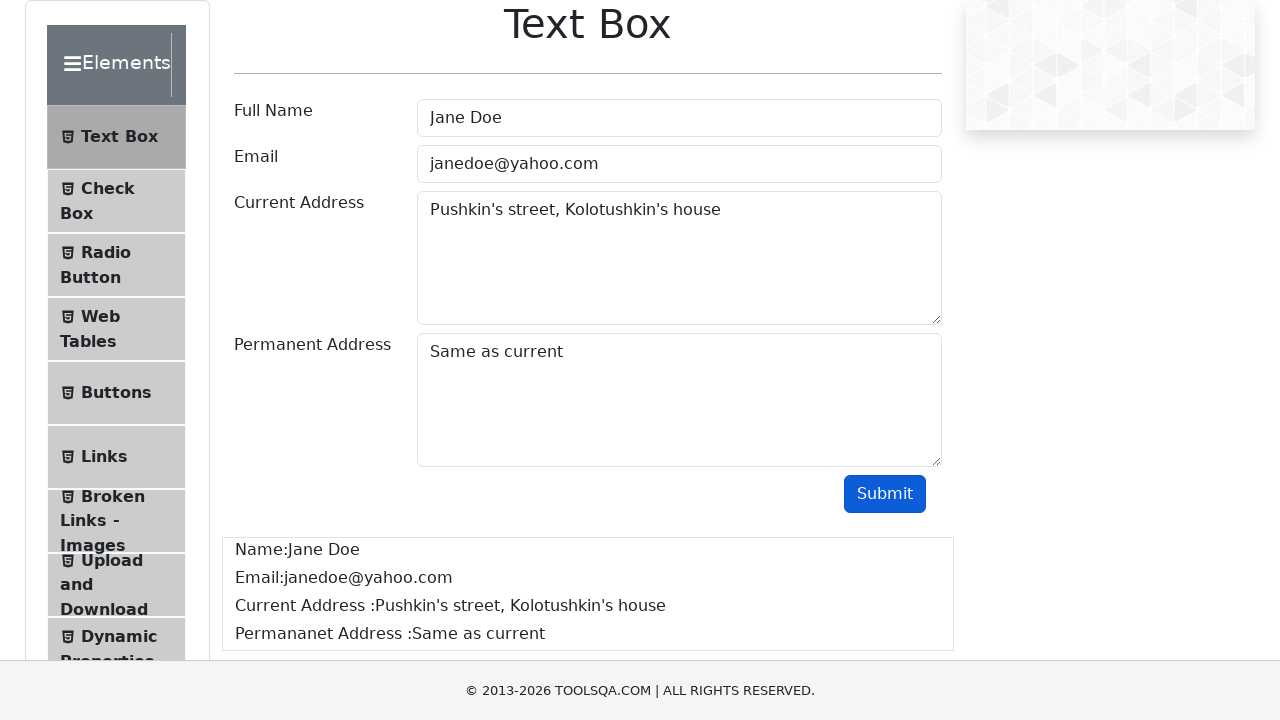

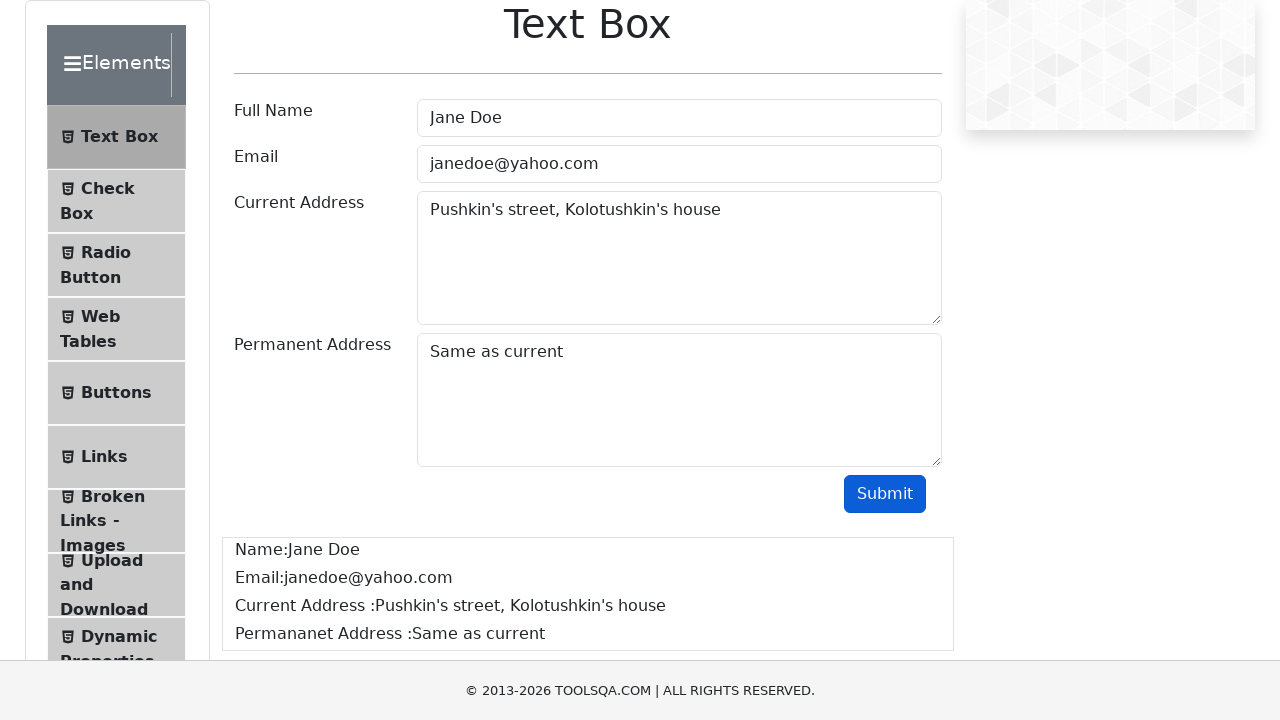